Tests registration form validation with password that is too short (less than 6 characters)

Starting URL: https://alada.vn/tai-khoan/dang-ky.html

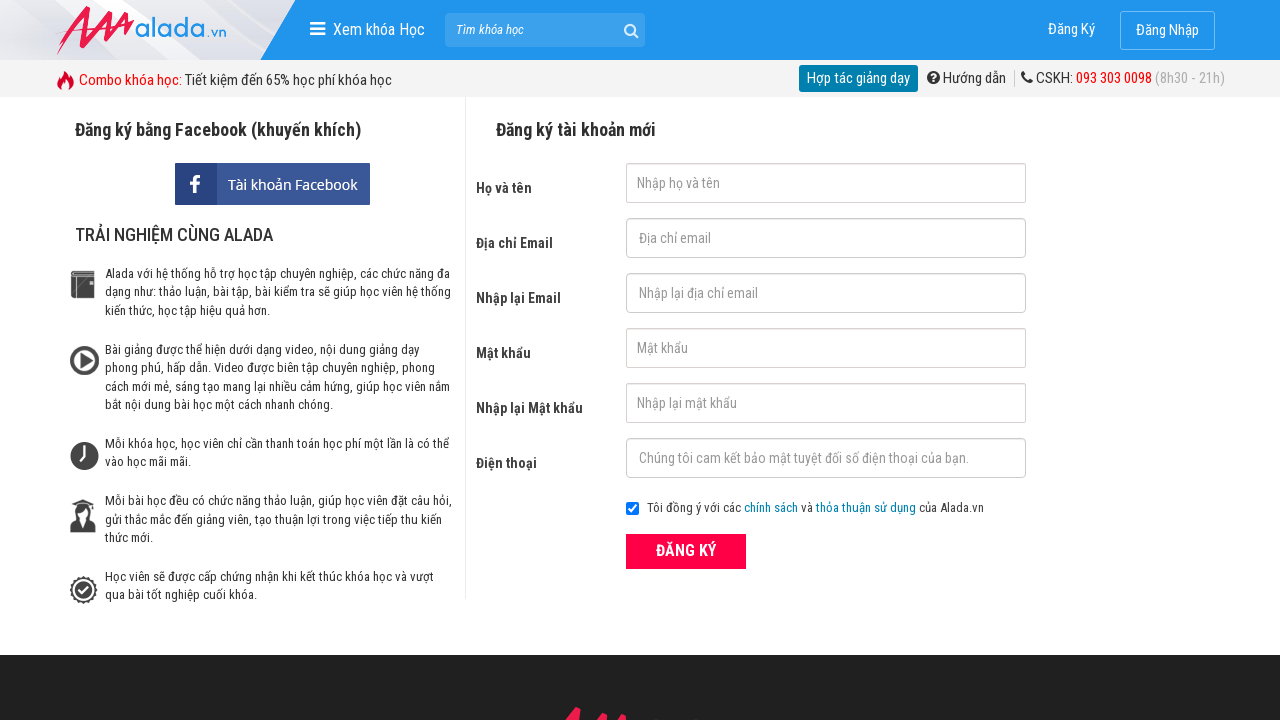

Filled first name field with 'John' on #txtFirstname
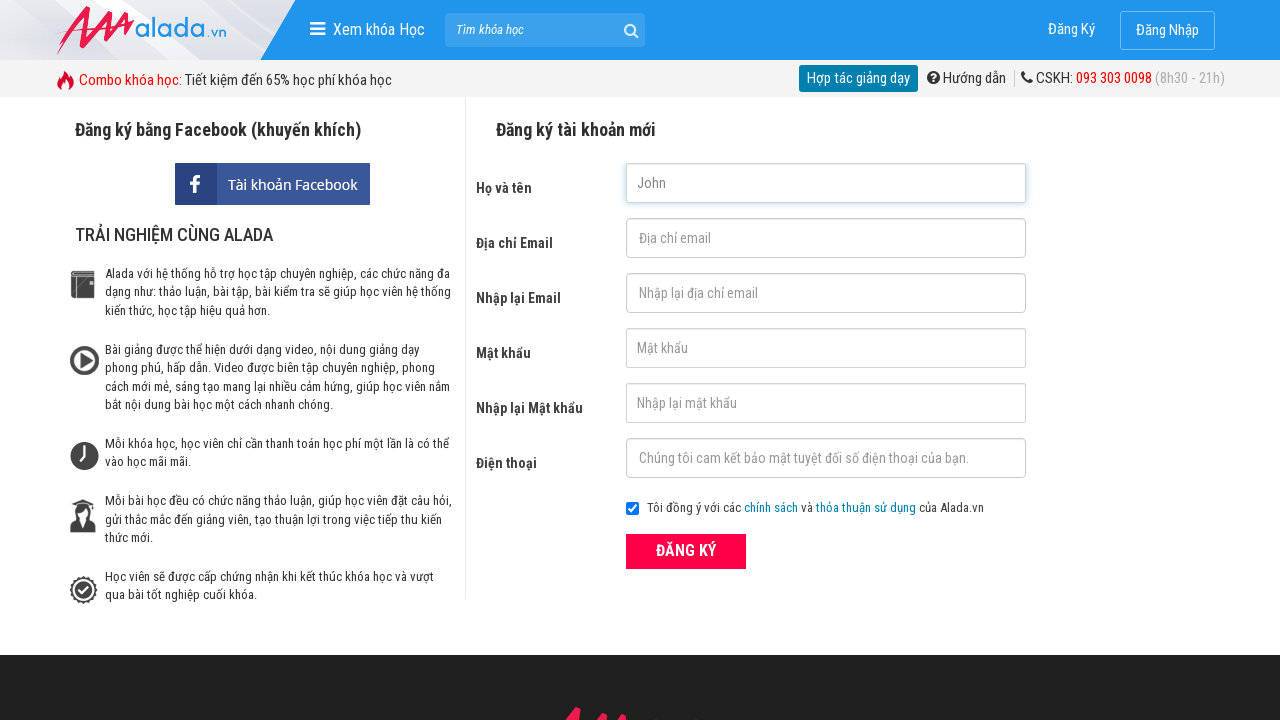

Filled email field with 'a123@gmail.com' on #txtEmail
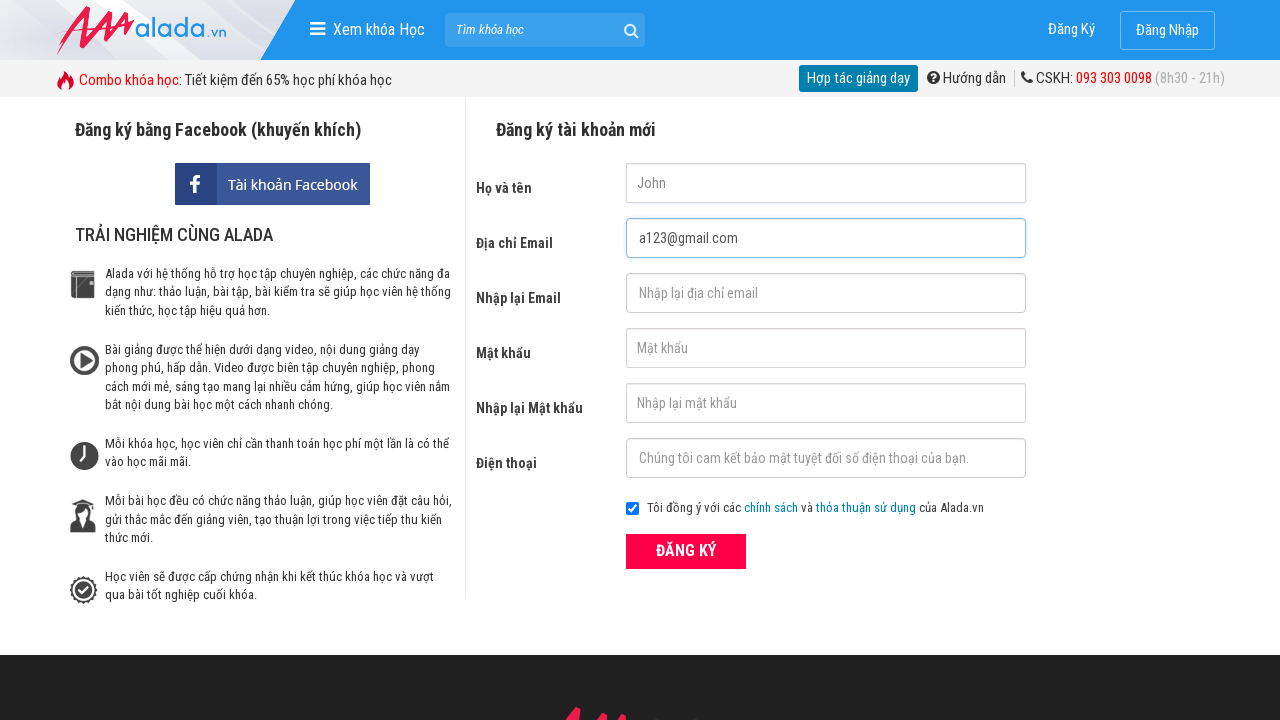

Filled confirm email field with 'a123@gmail.com' on #txtCEmail
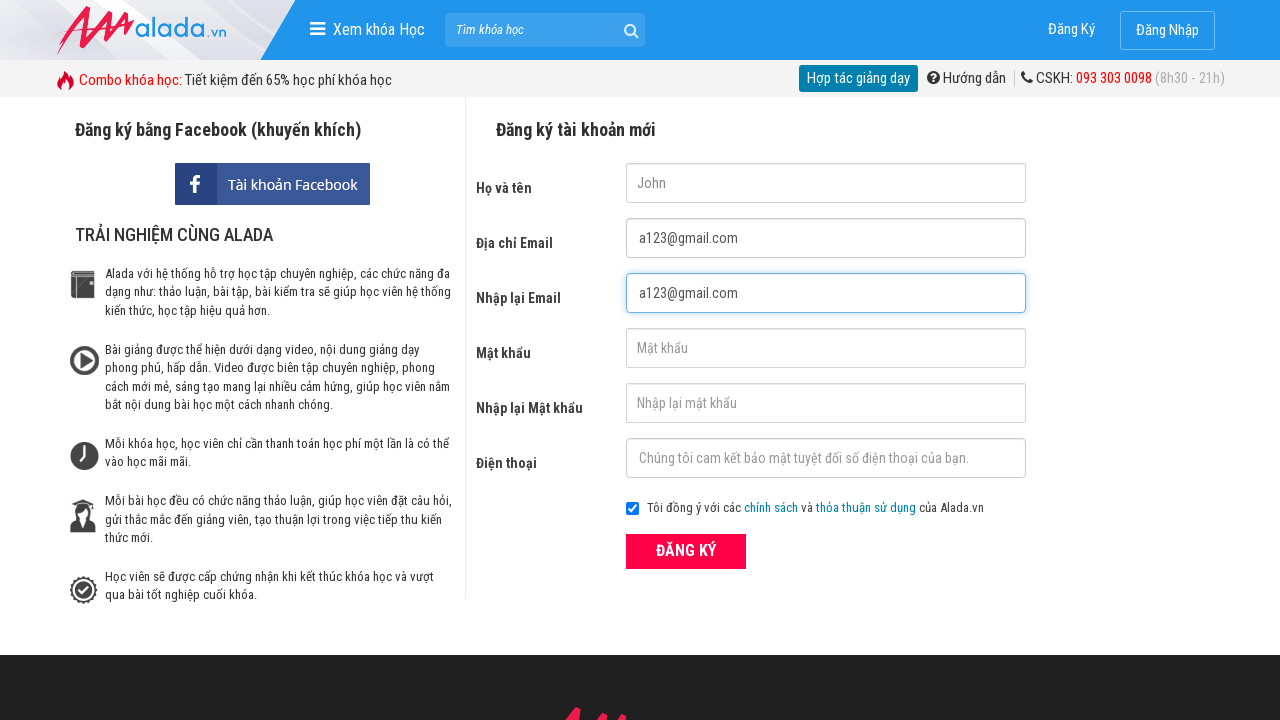

Filled password field with short password 'aA1' (3 characters, less than 6 required) on #txtPassword
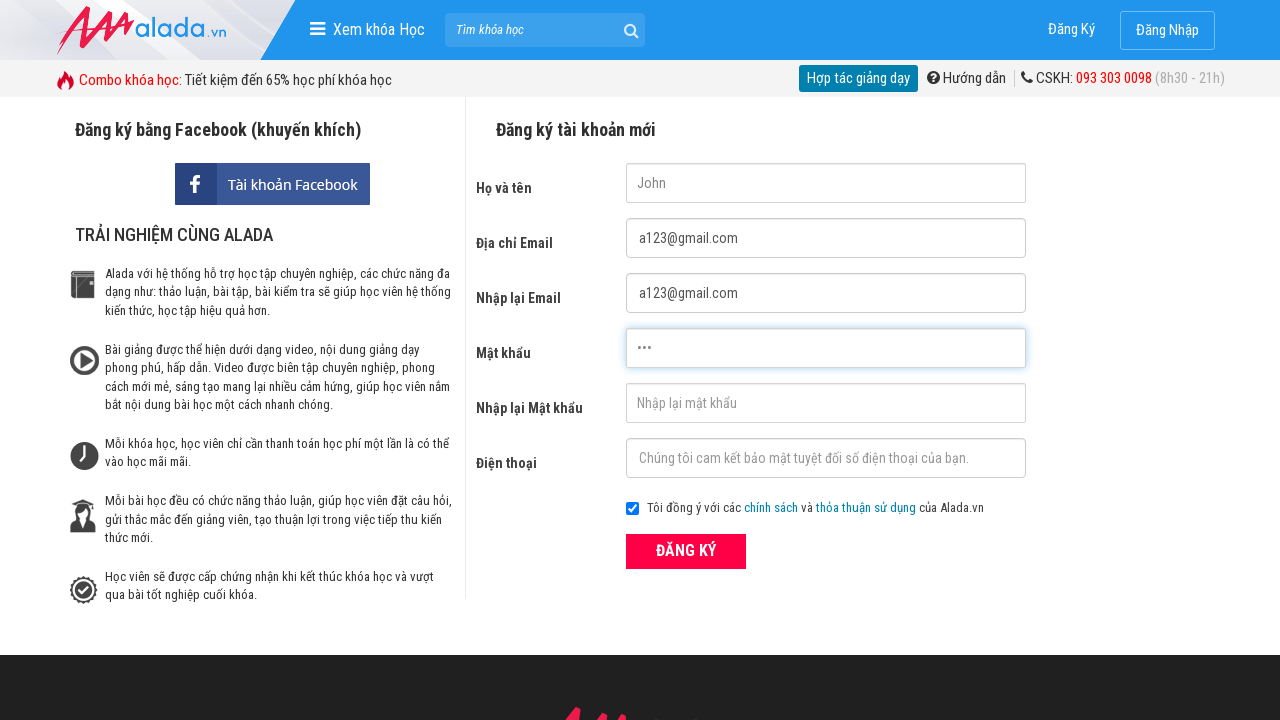

Filled confirm password field with 'aA1' on #txtCPassword
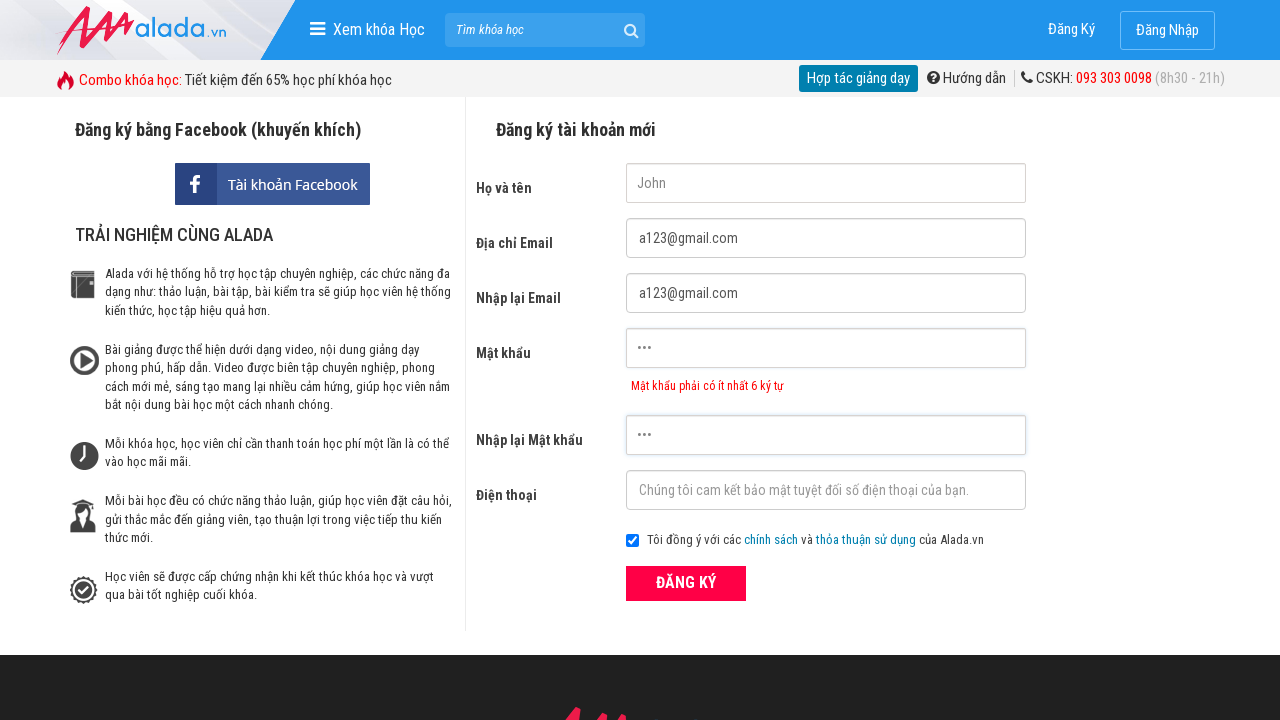

Filled phone field with '0866033037' on #txtPhone
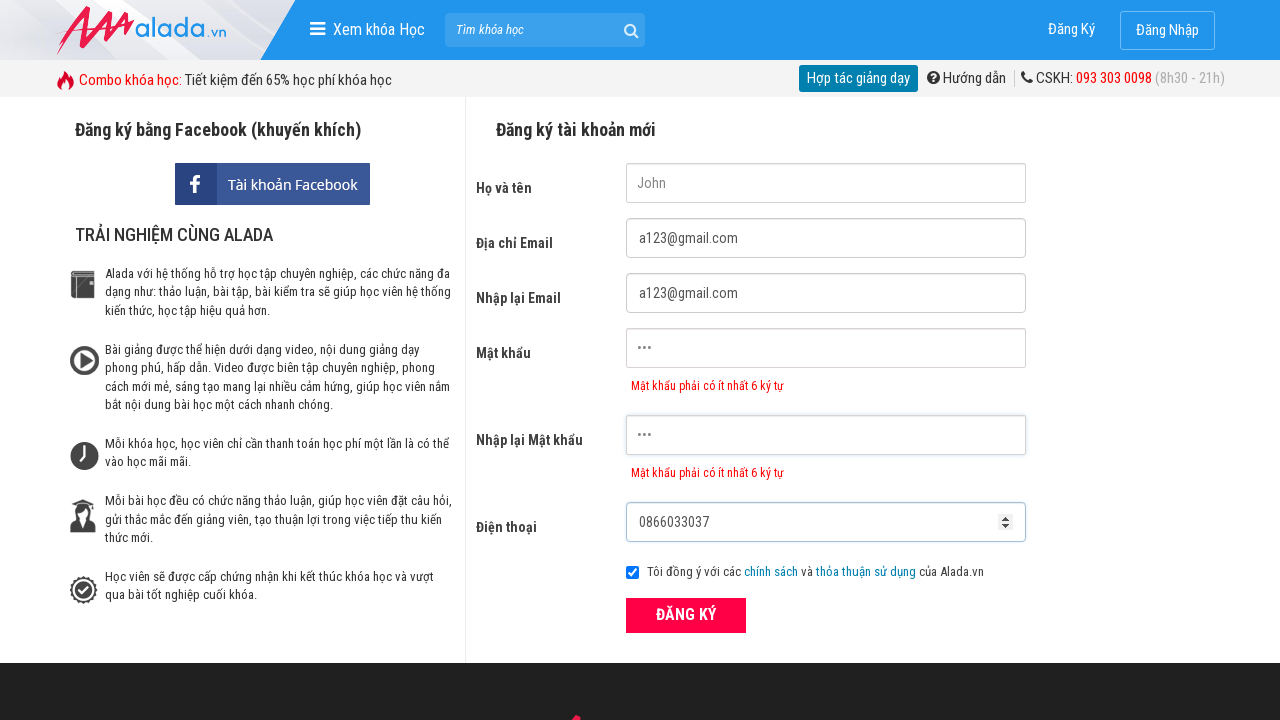

Clicked submit button to register at (686, 615) on button[type='submit']
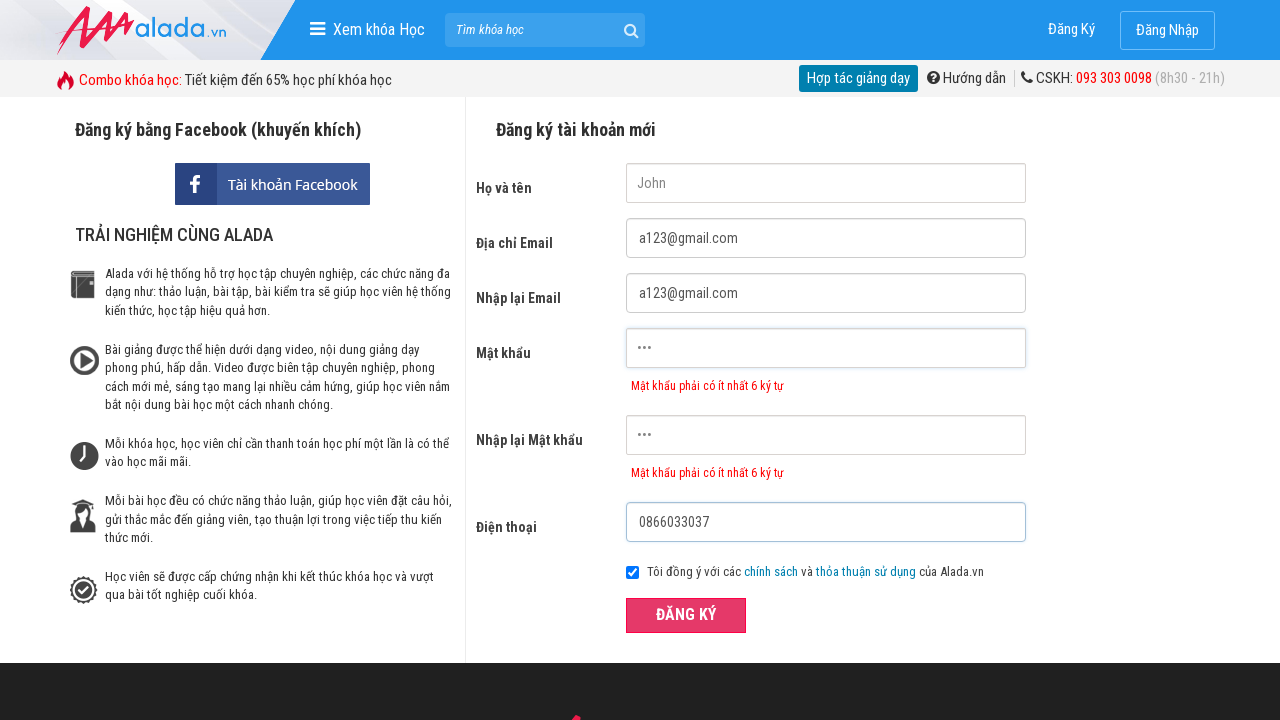

Password error message appeared for insufficient password length
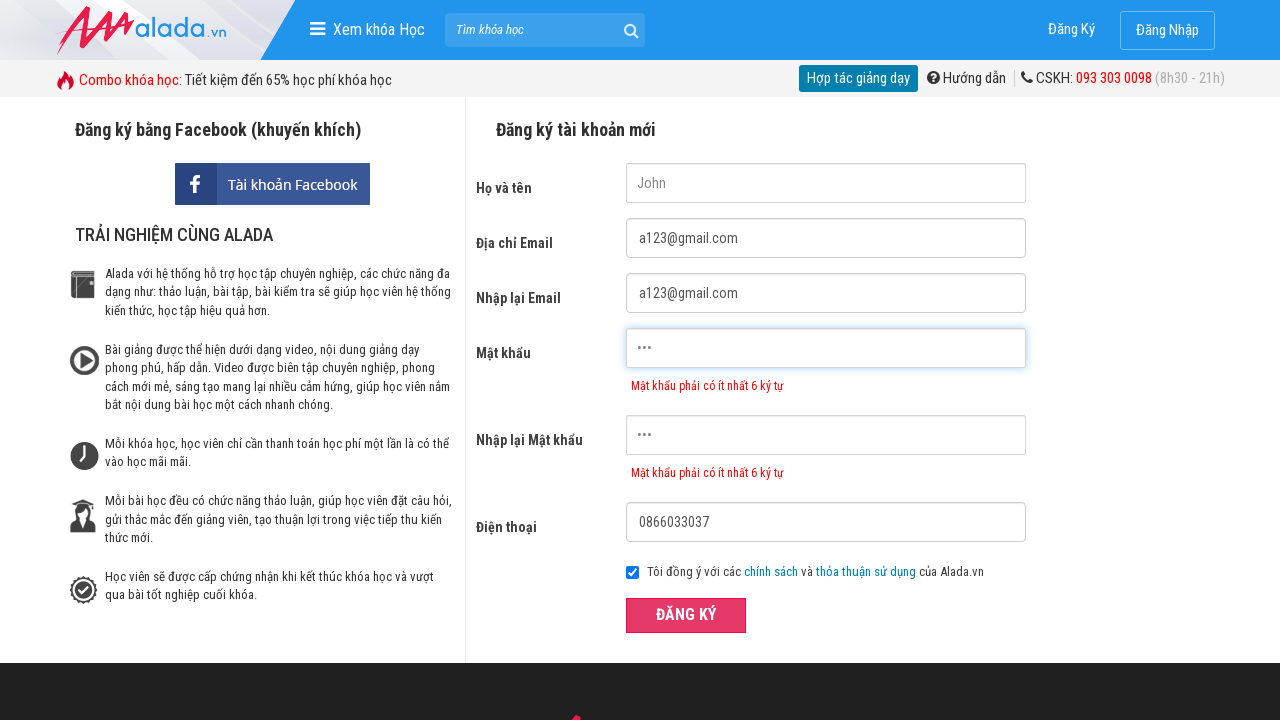

Confirm password error message appeared
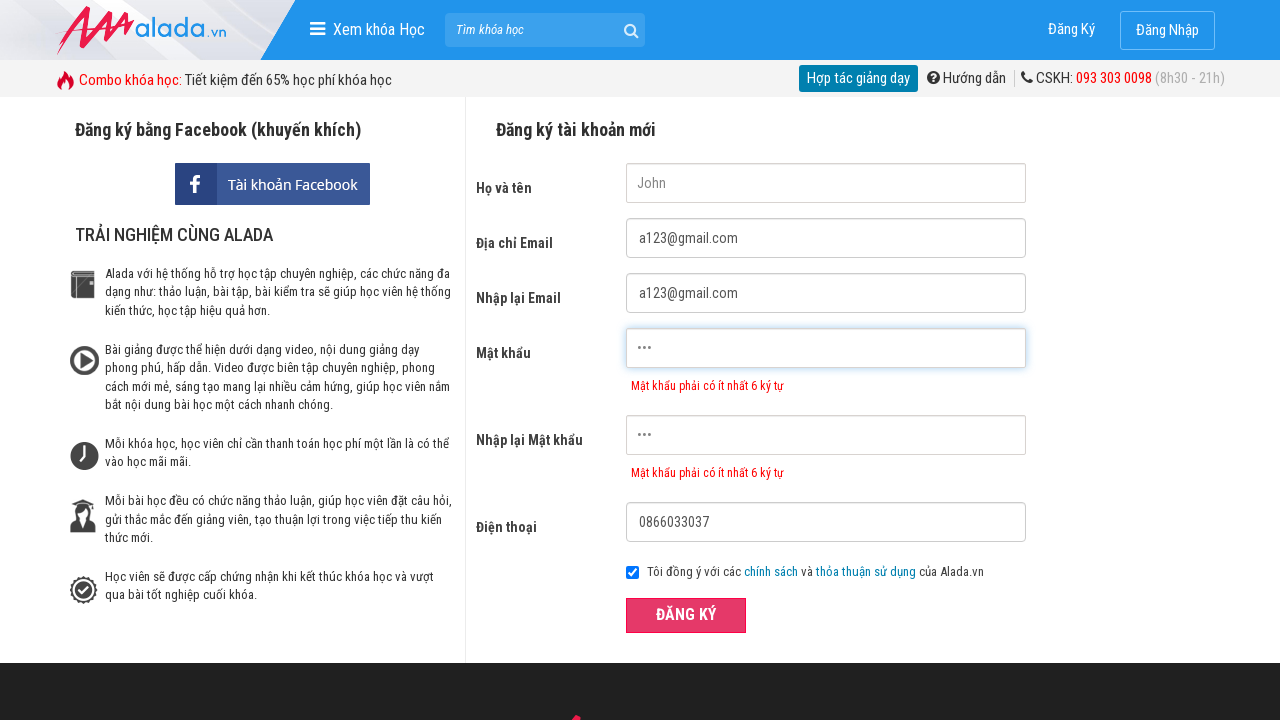

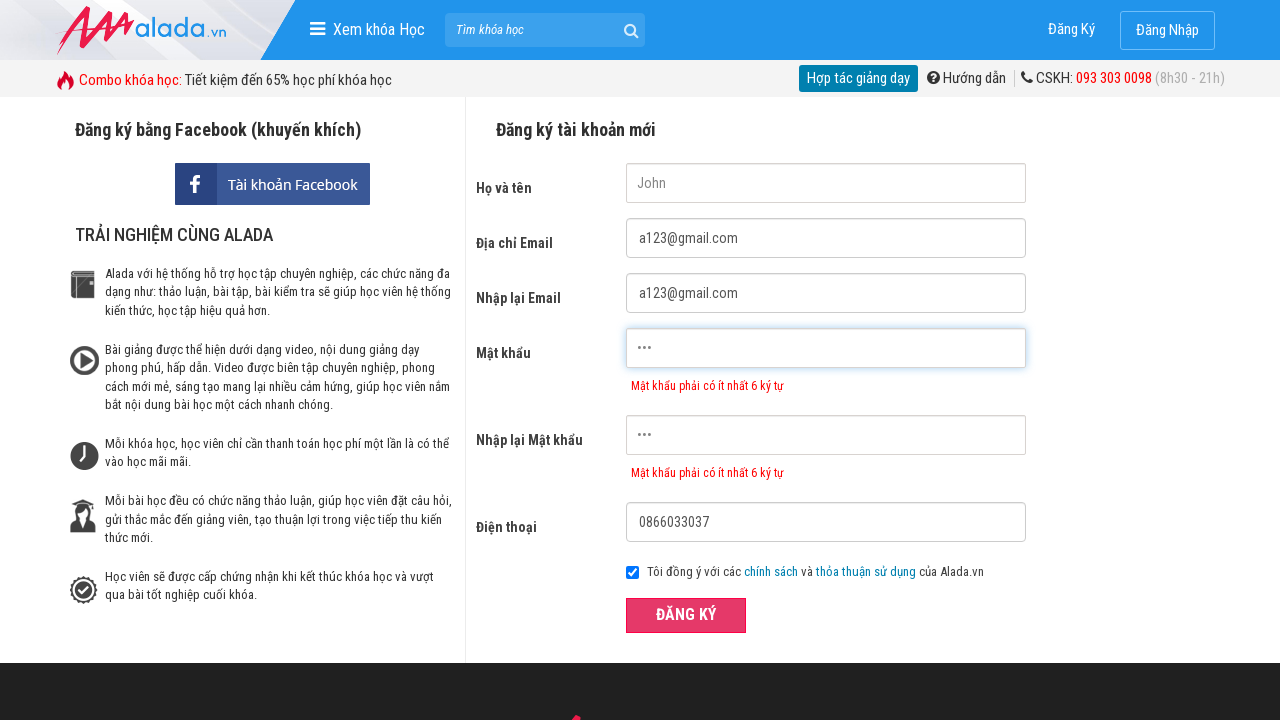